Tests cookie management by adding multiple cookies to the browser session and then deleting some of them

Starting URL: https://otus.com

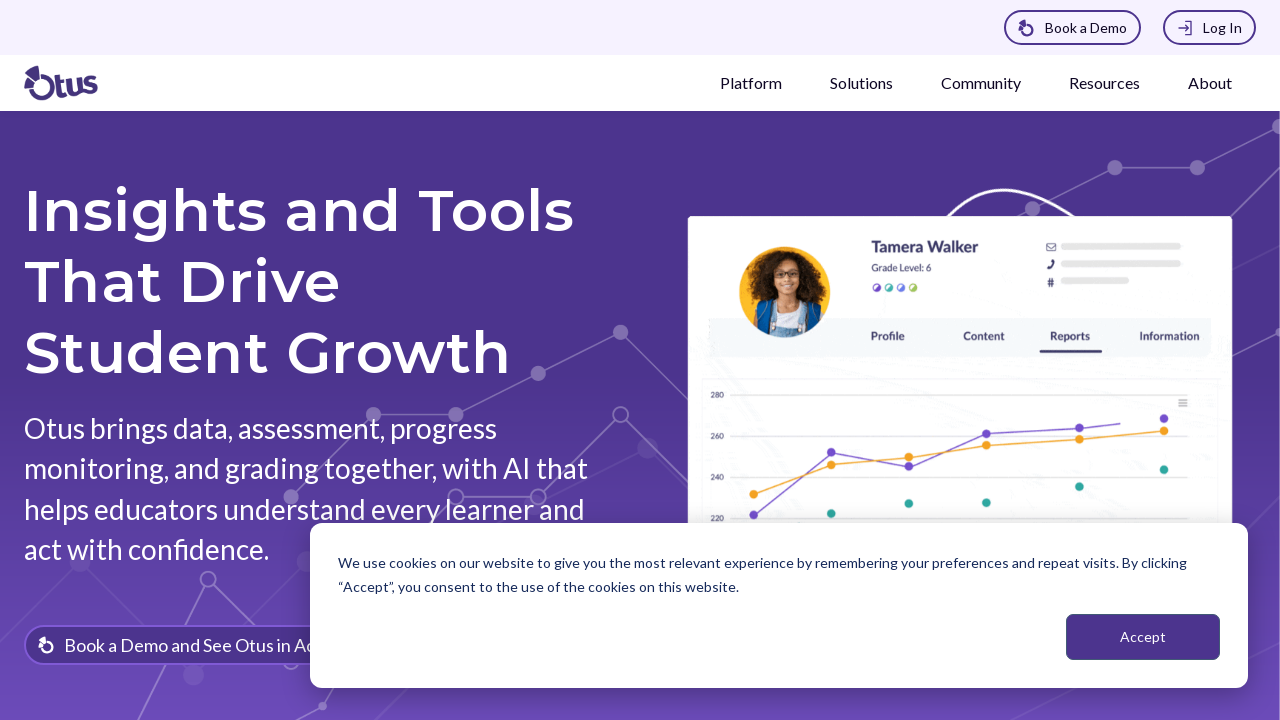

Added 5 cookies (Otus1-Otus5) to the browser context
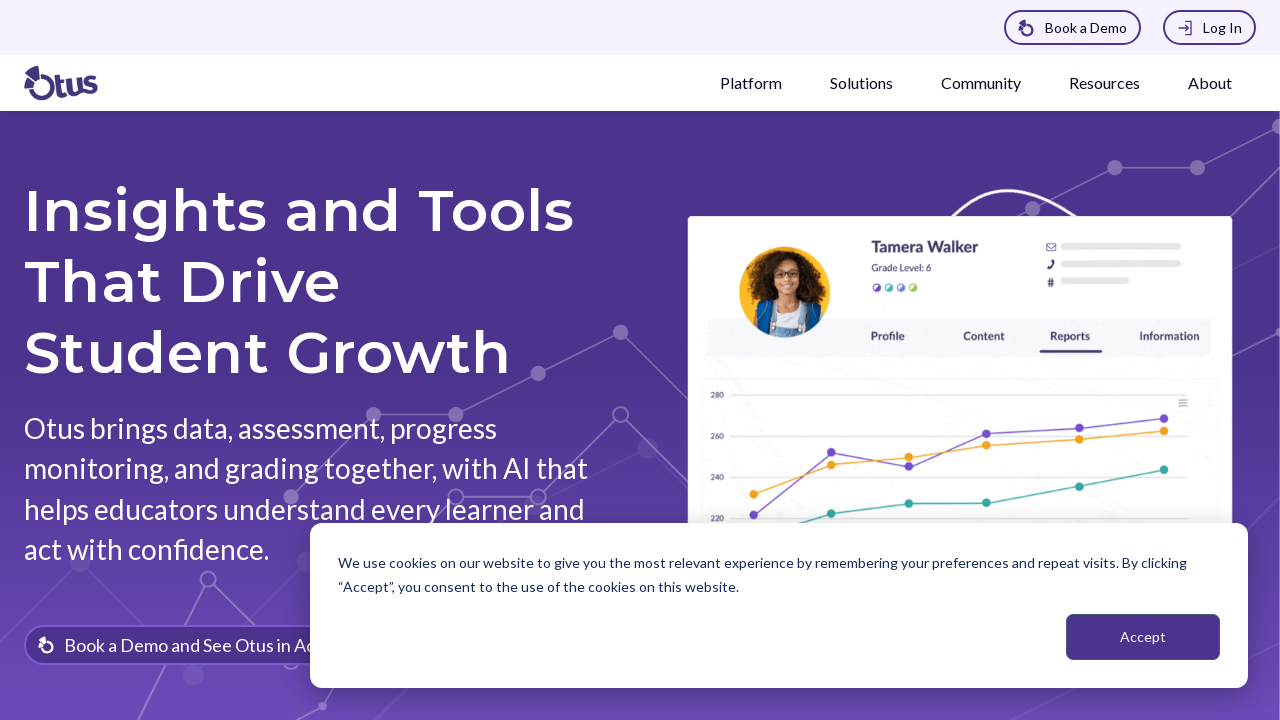

Retrieved all cookies from the browser context
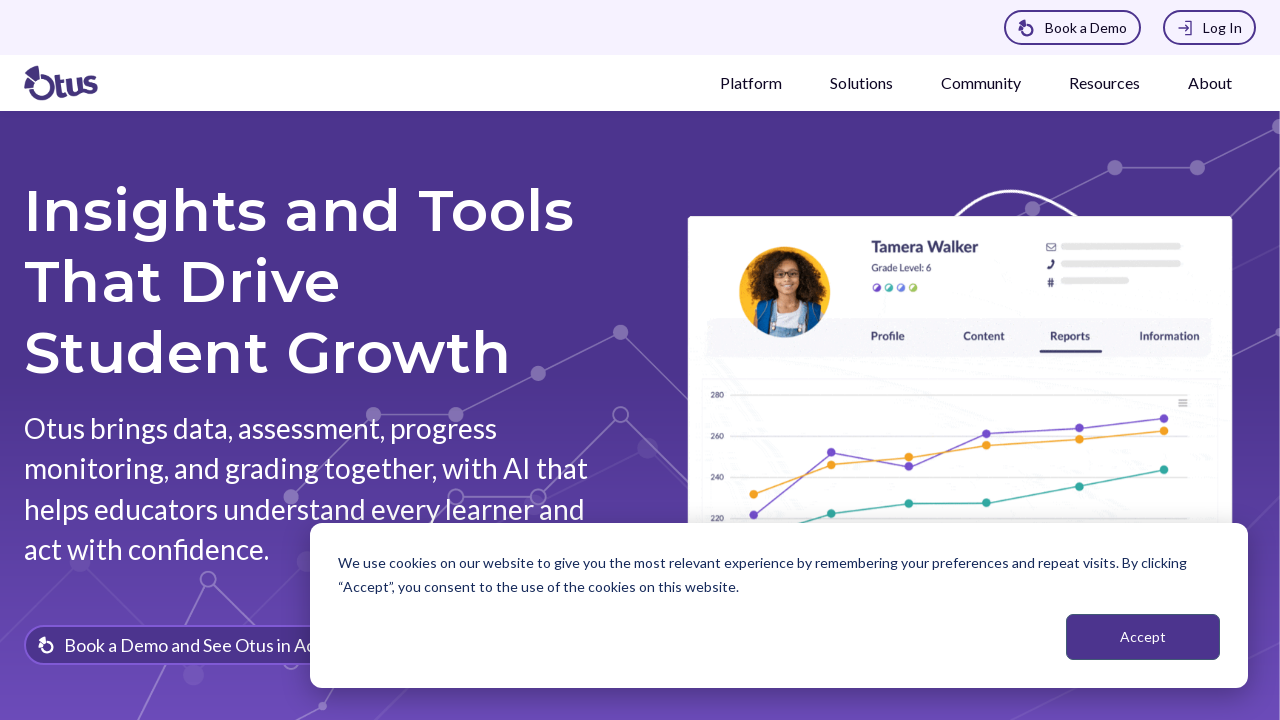

Verified that cookie 'Otus1' exists in the context
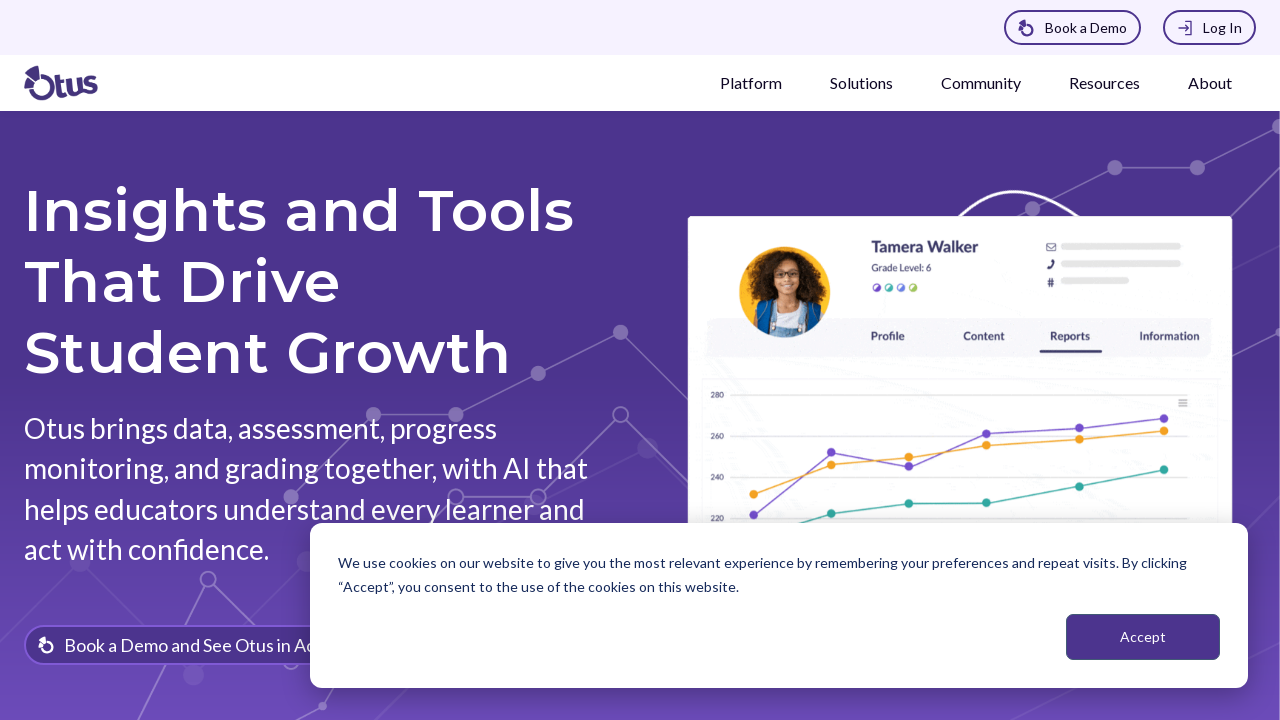

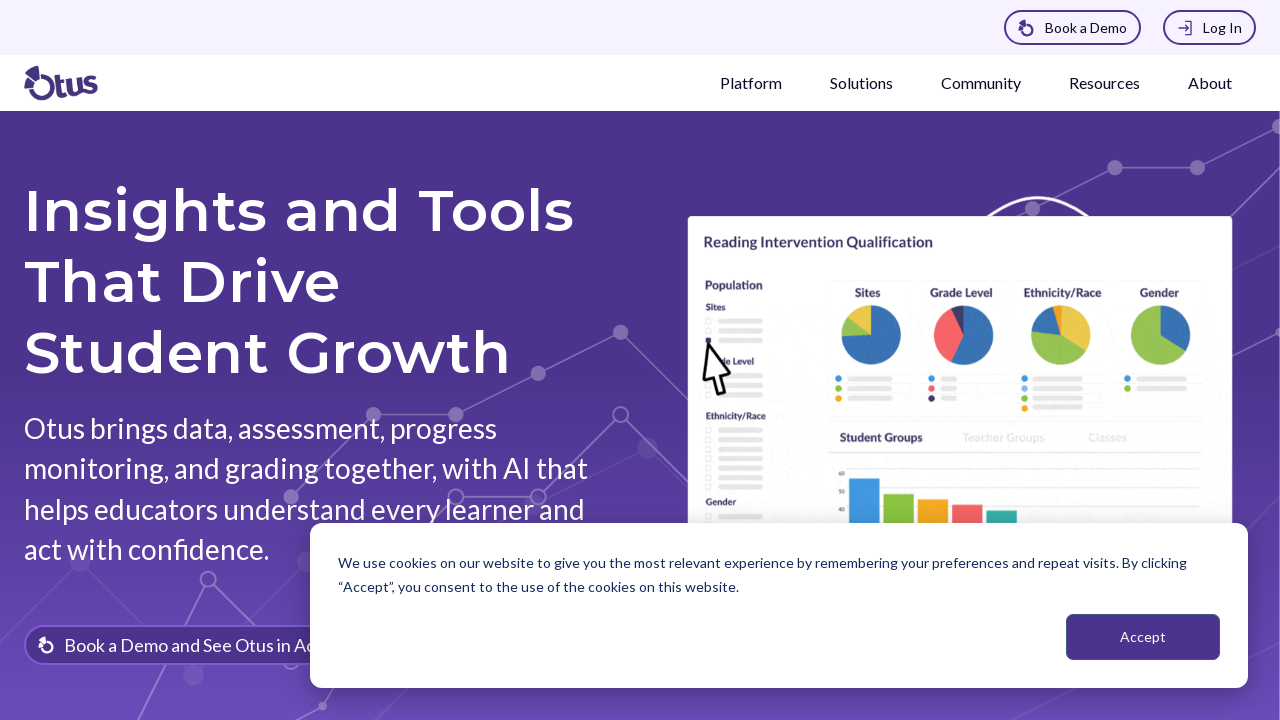